Tests the practice form on demoqa.com by filling in personal details including first name, last name, email, selecting a gender radio button, entering phone number, subject, and checking a hobby checkbox.

Starting URL: https://demoqa.com/automation-practice-form

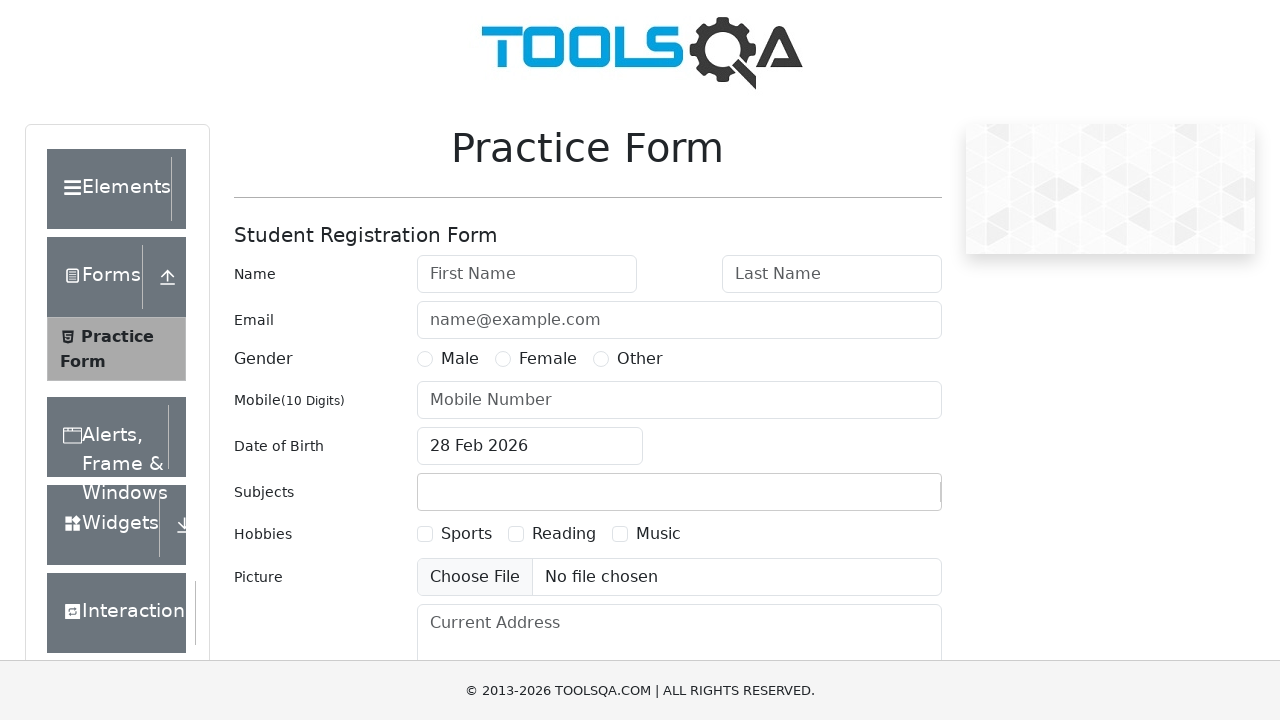

Filled first name field with 'FirstName' on #firstName
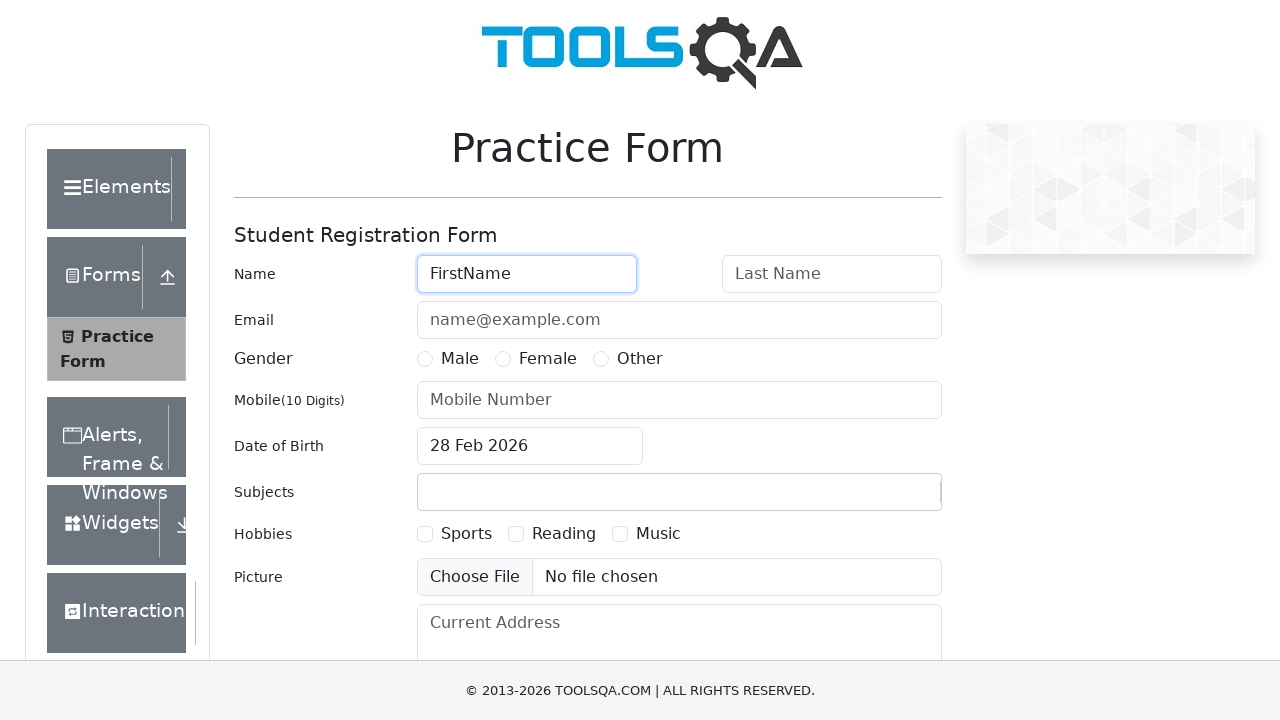

Filled last name field with 'Lastname' on #lastName
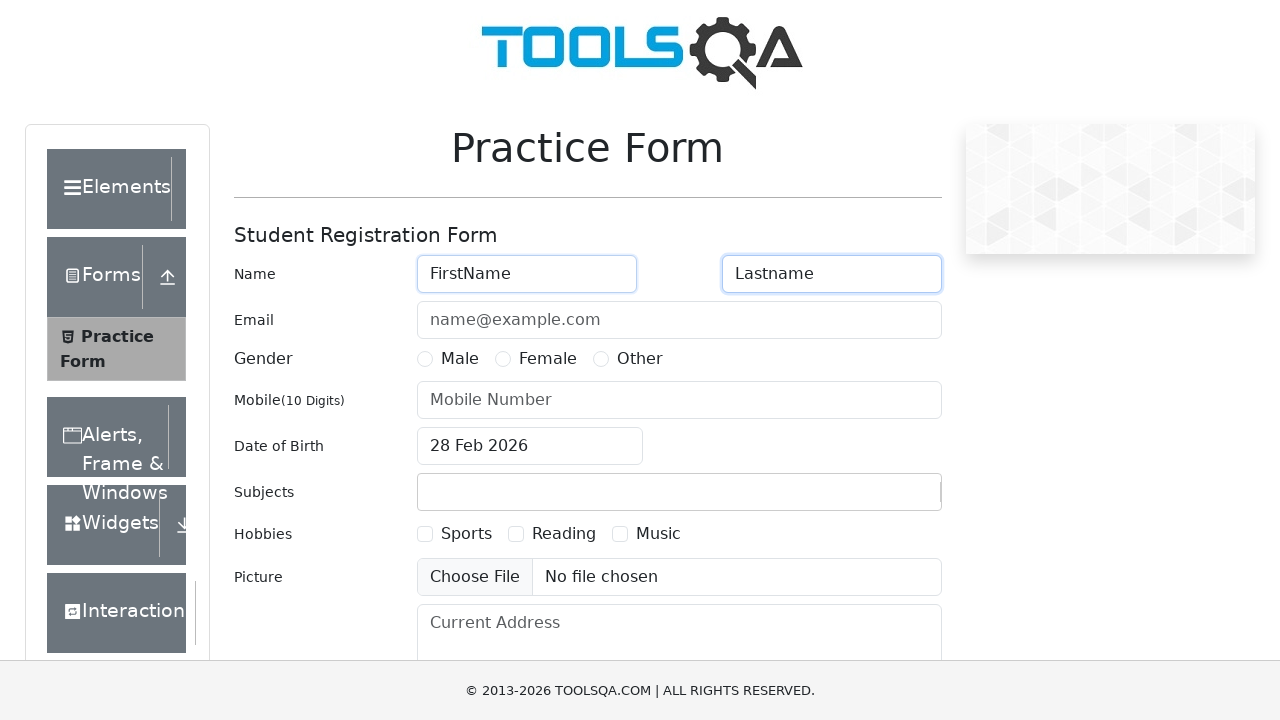

Filled email field with 'qa@mailinator.com' on #userEmail
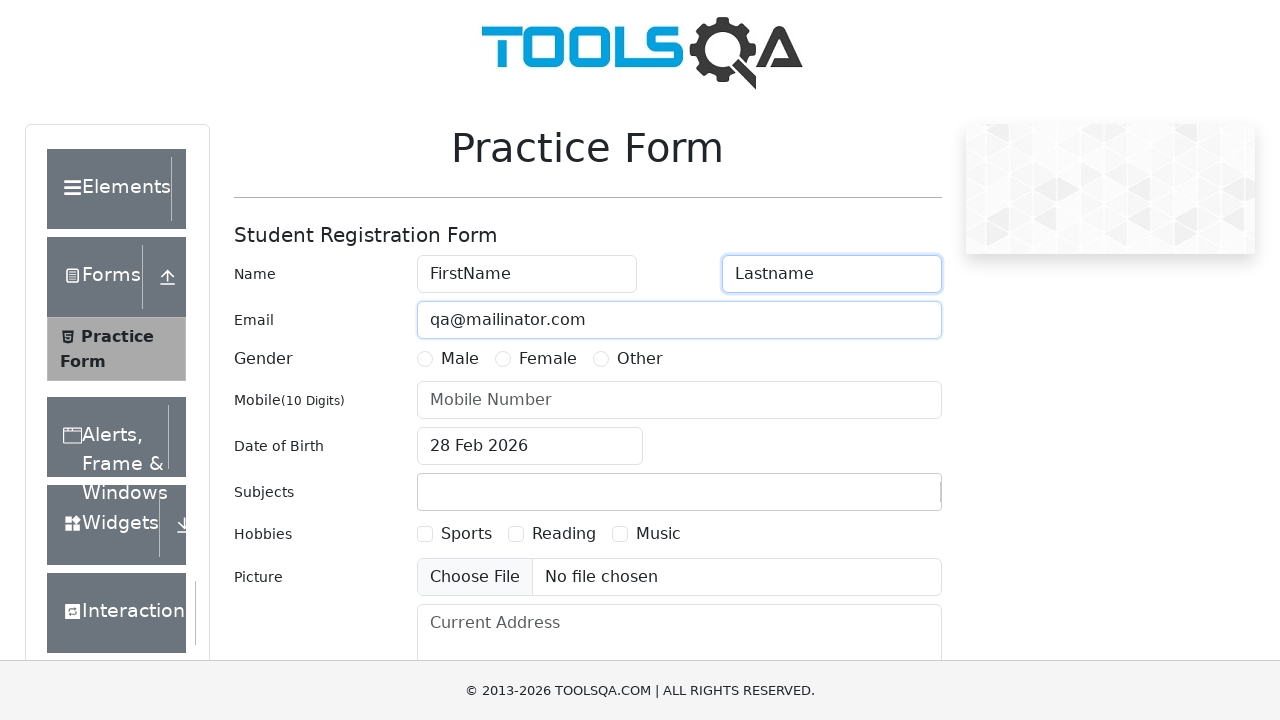

Selected Male gender radio button at (460, 359) on label[for='gender-radio-1']
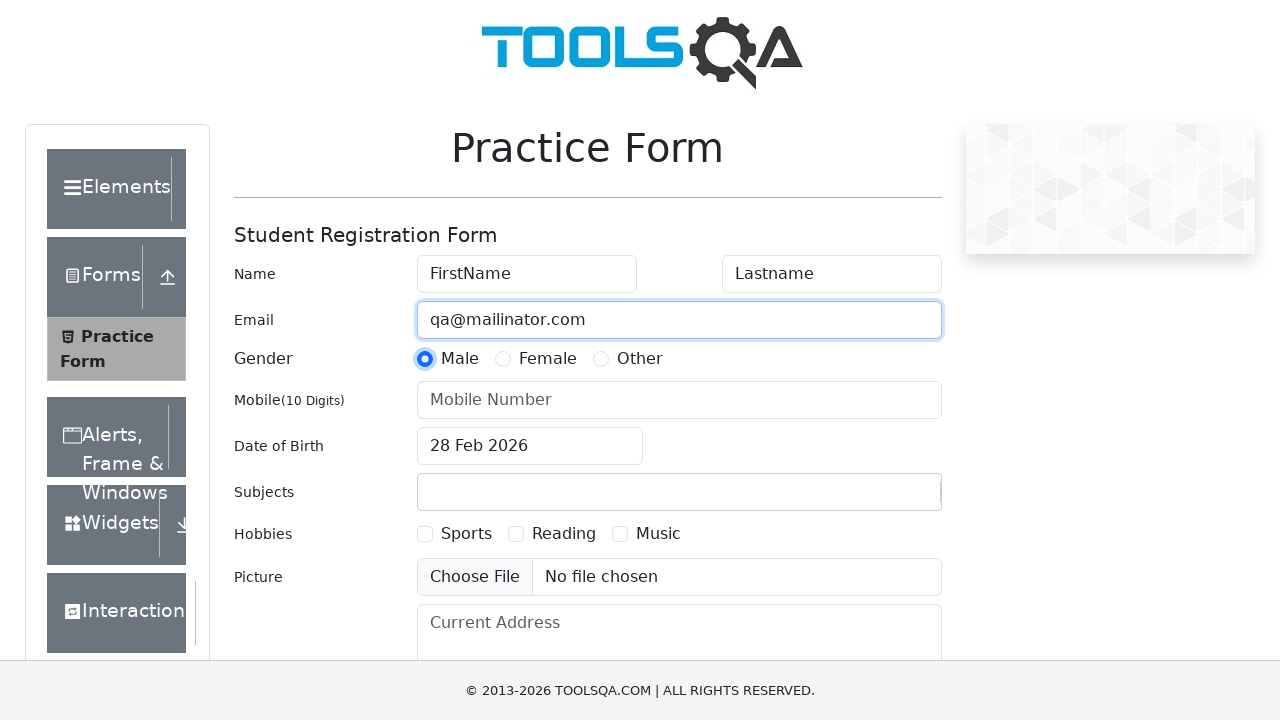

Filled mobile number field with '8907654321' on #userNumber
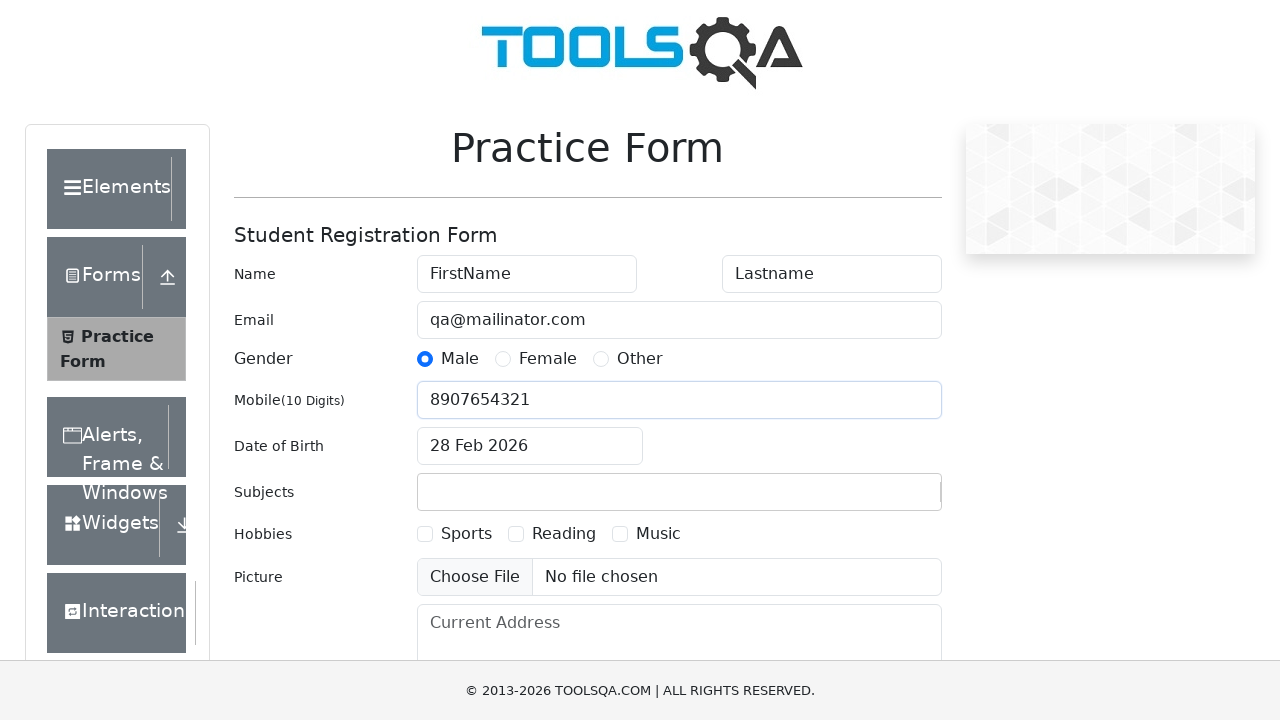

Filled subject field with 'hi' on #subjectsInput
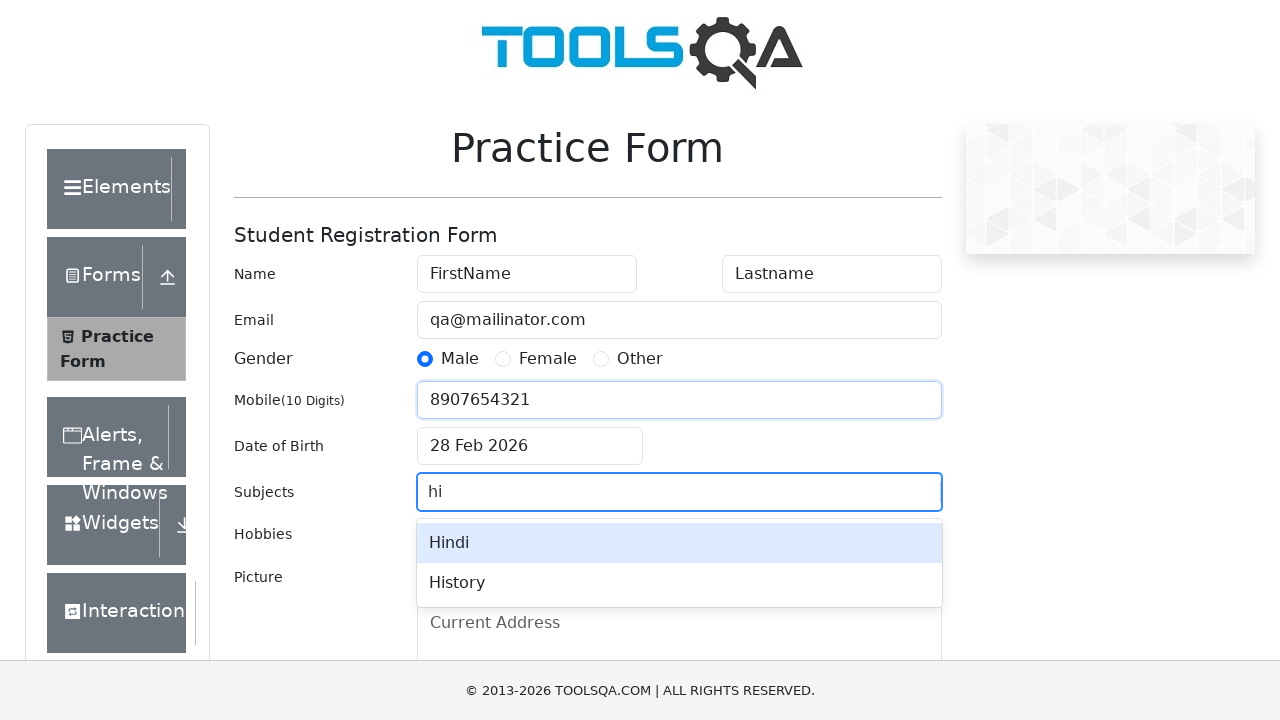

Pressed Enter to confirm subject
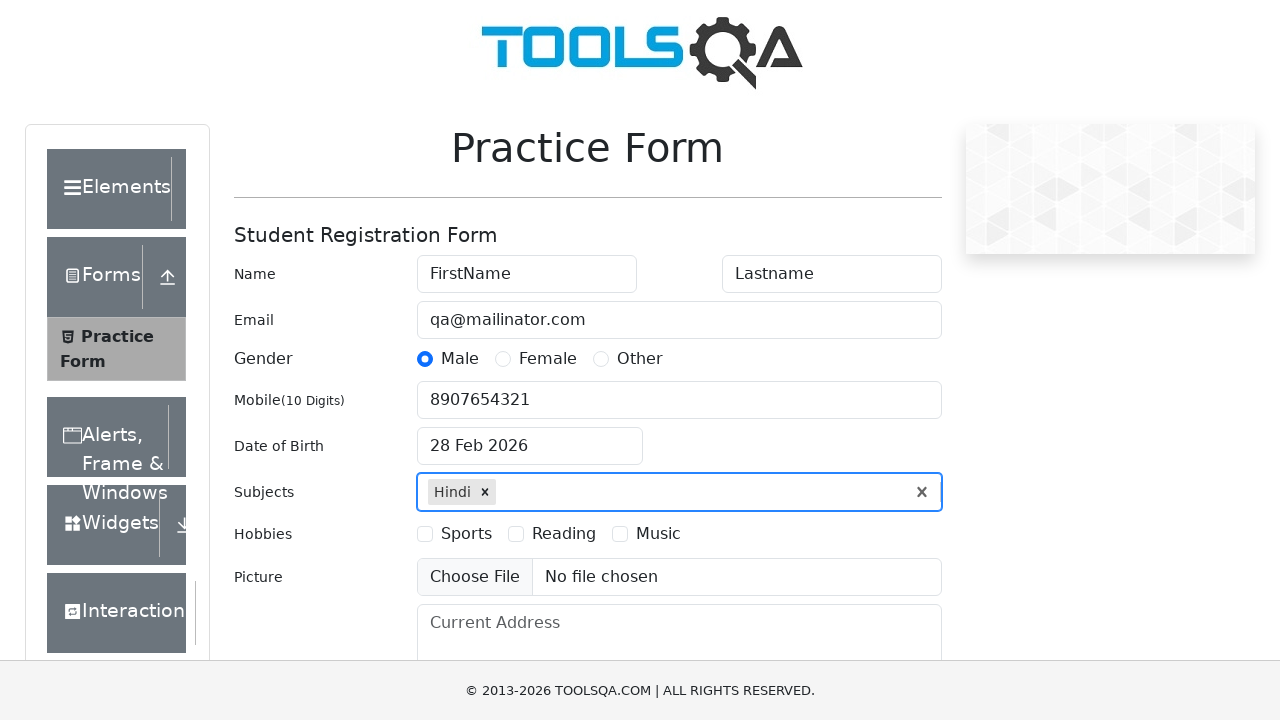

Selected Sports hobby checkbox at (466, 534) on label[for='hobbies-checkbox-1']
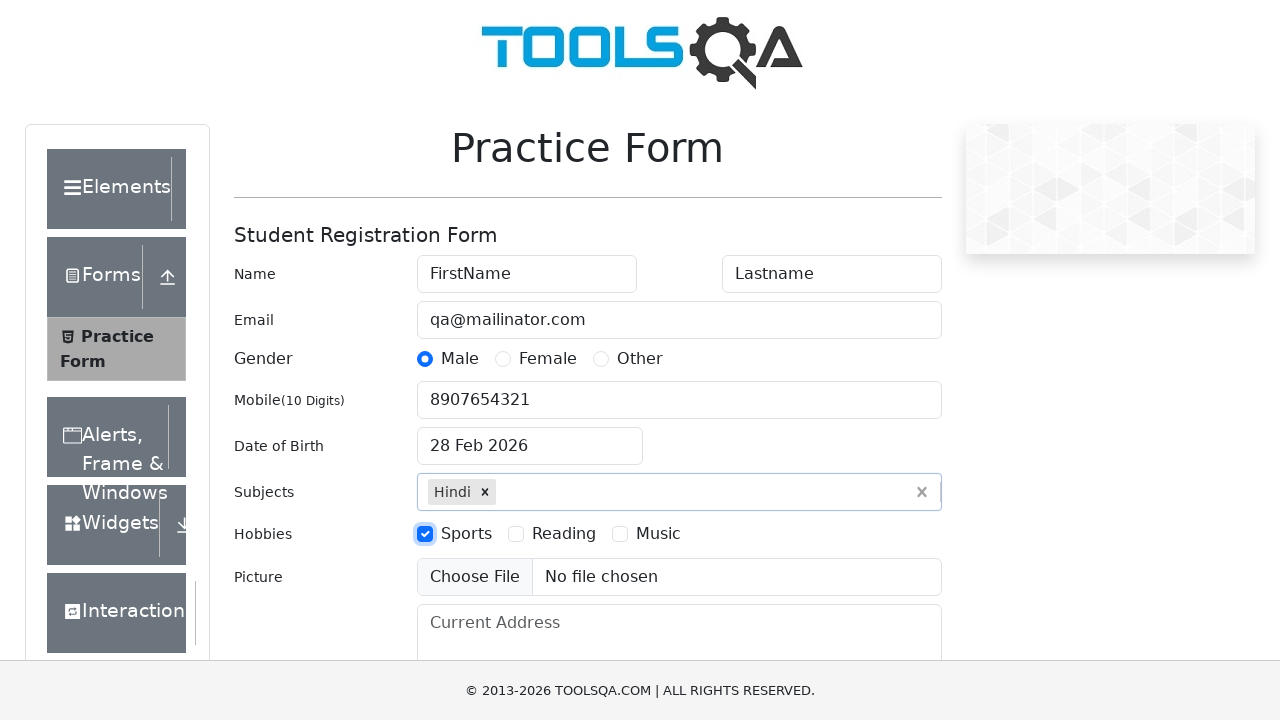

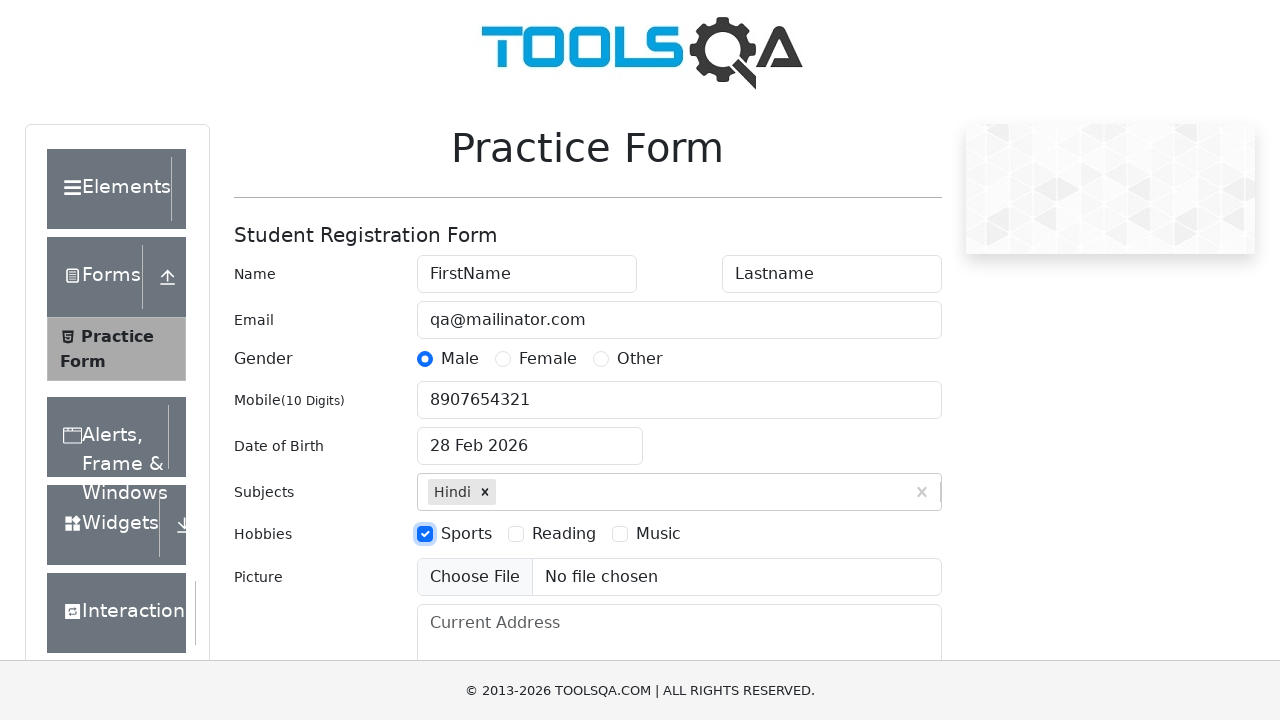